Tests handling of popup windows by navigating to a discount page, switching to an iframe, clicking on a product which opens a new window, and then switching to that new window

Starting URL: https://testotomasyonu.com/discount

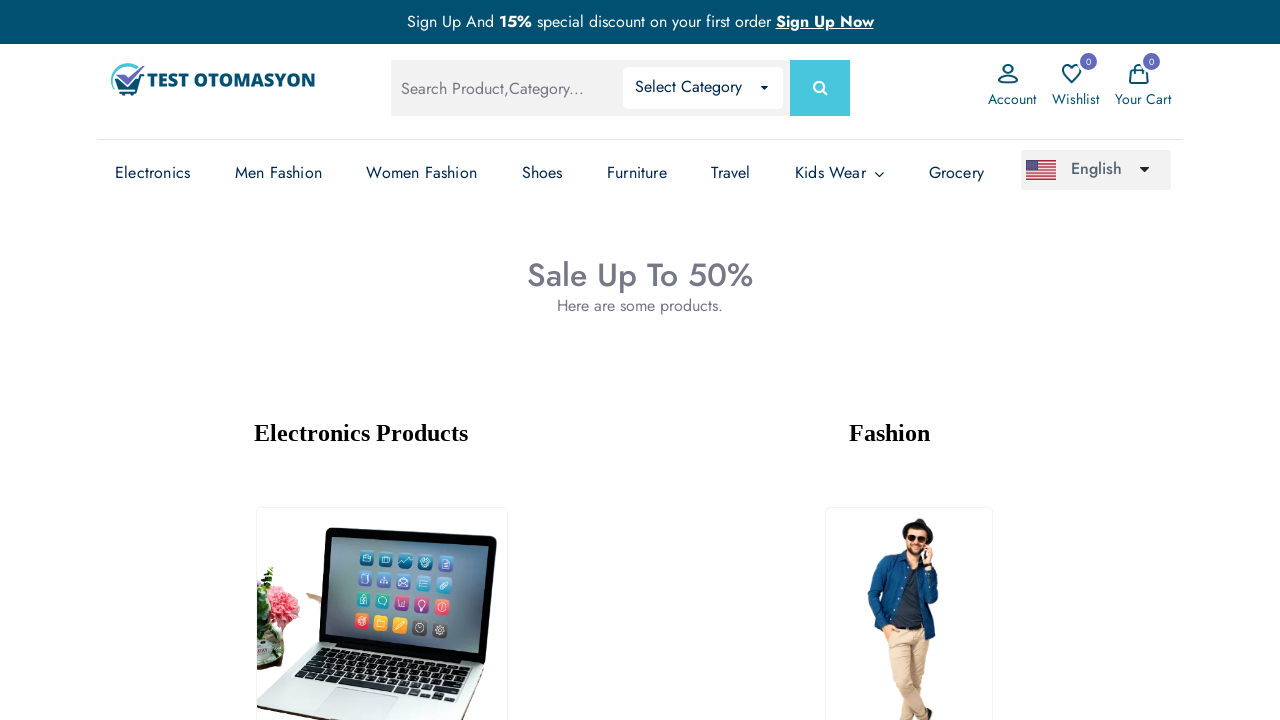

Navigated to discount page at https://testotomasyonu.com/discount
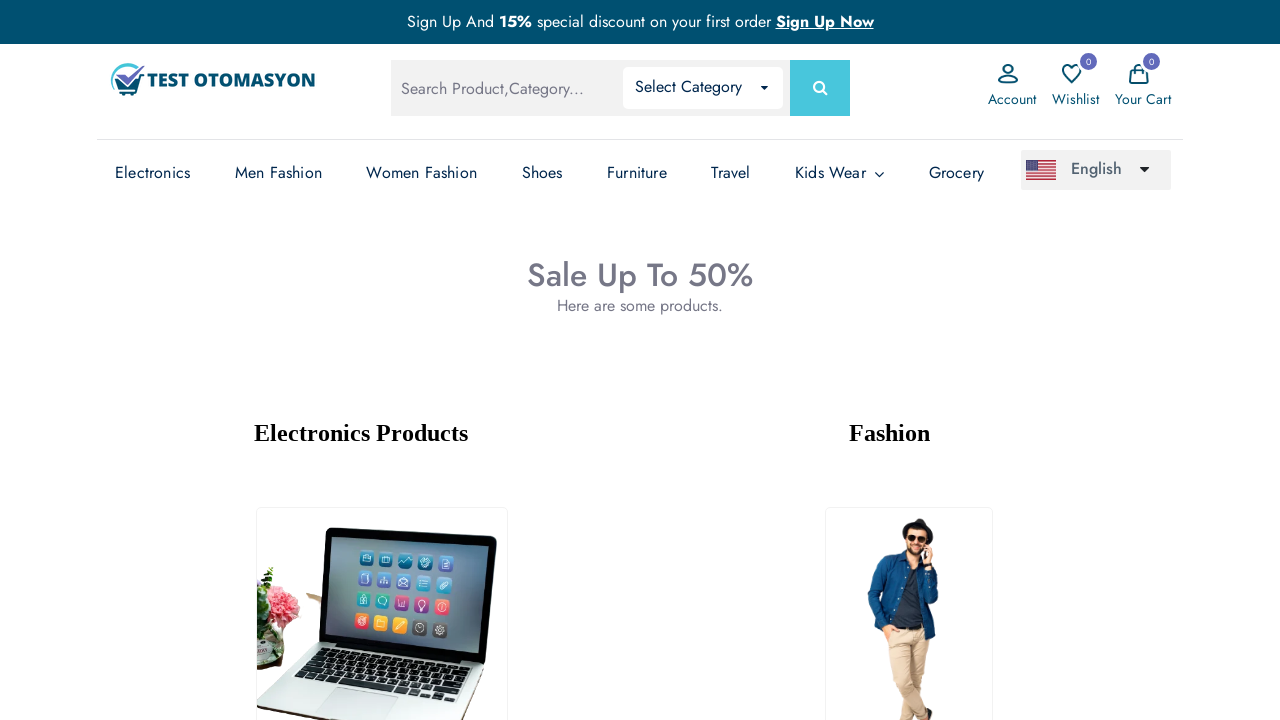

Located the fashion iframe (second iframe on the page)
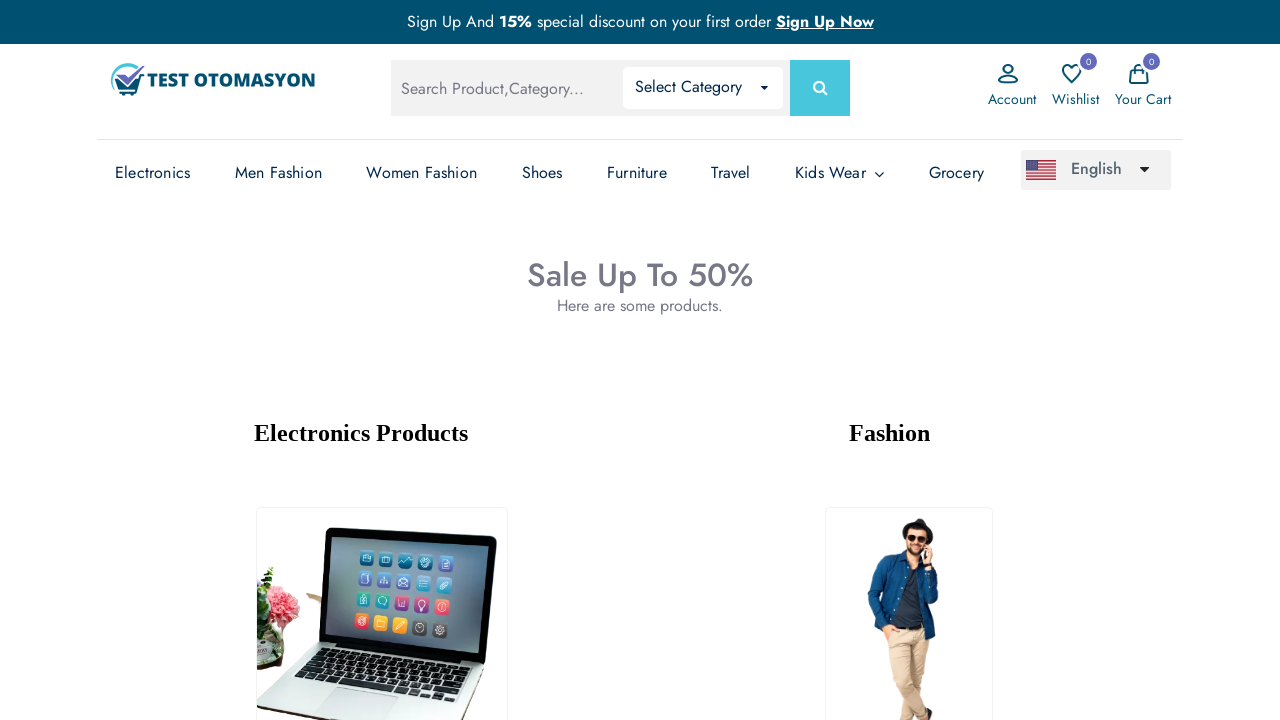

Clicked on men's slim shirt product in iframe, opening a new window at (909, 560) on (//iframe)[2] >> internal:control=enter-frame >> #men-slim-shirt
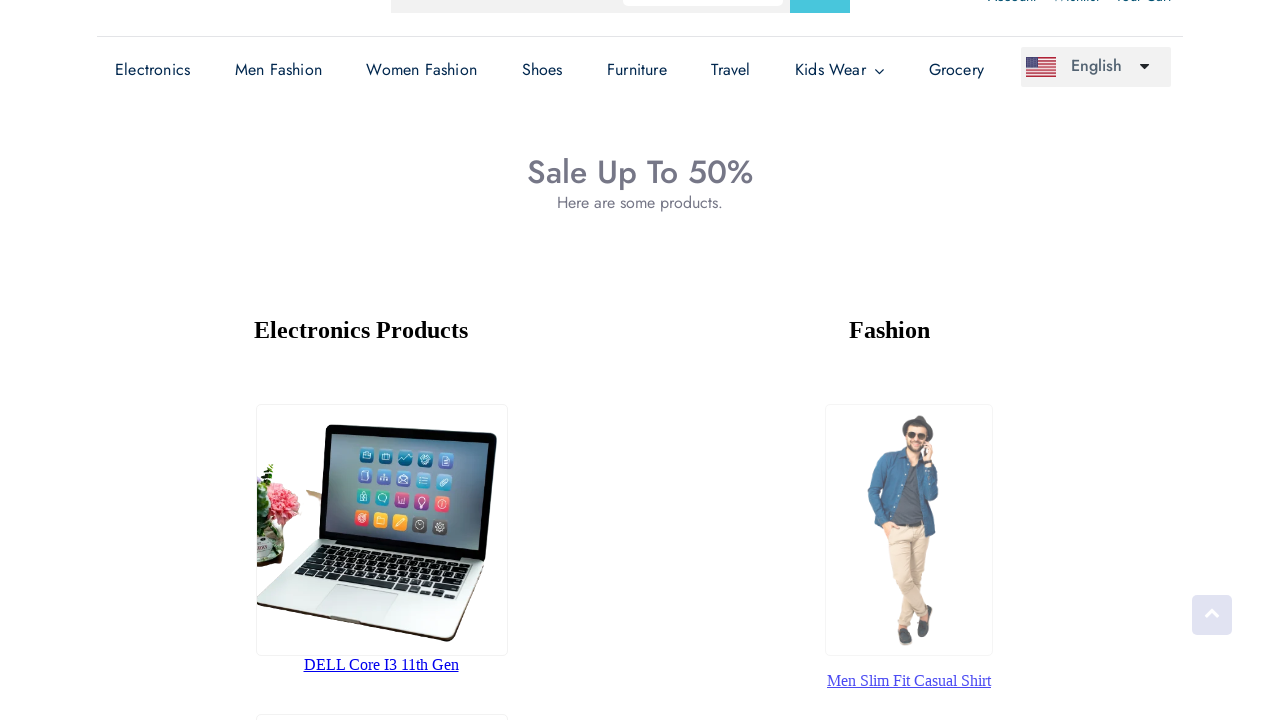

Captured the new page object from the popup window
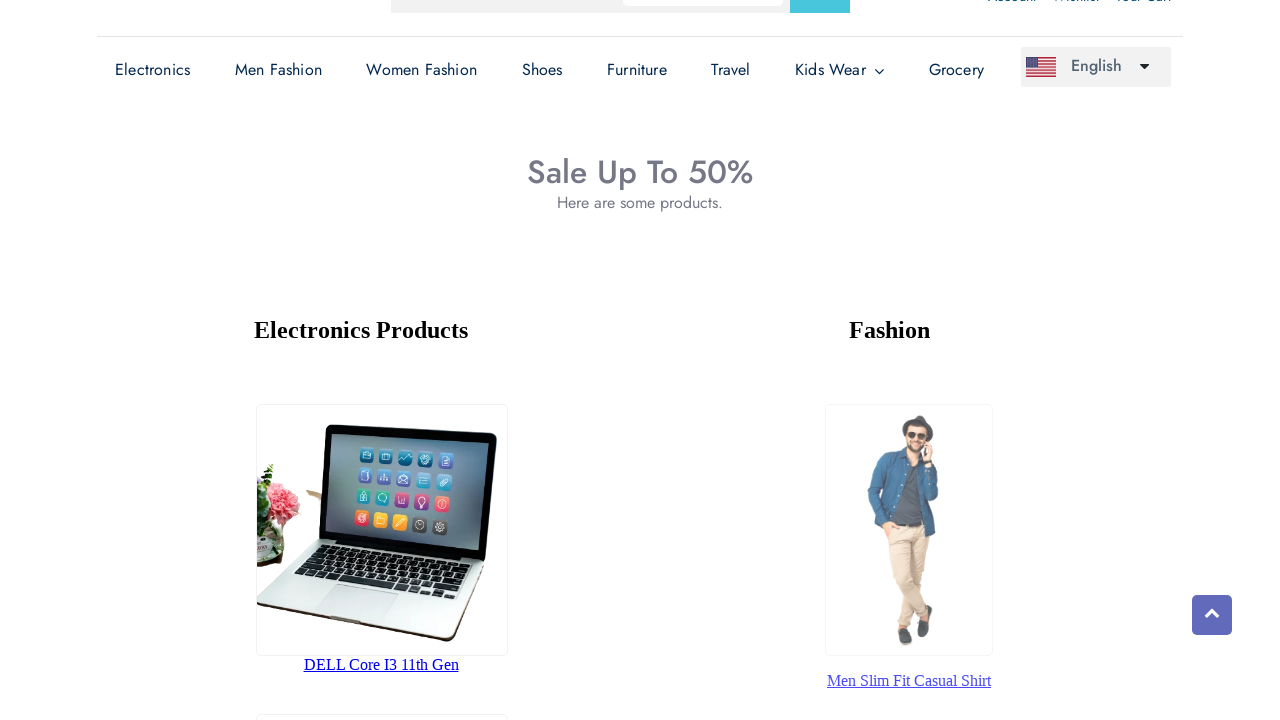

Switched to new window and waited for page to load completely
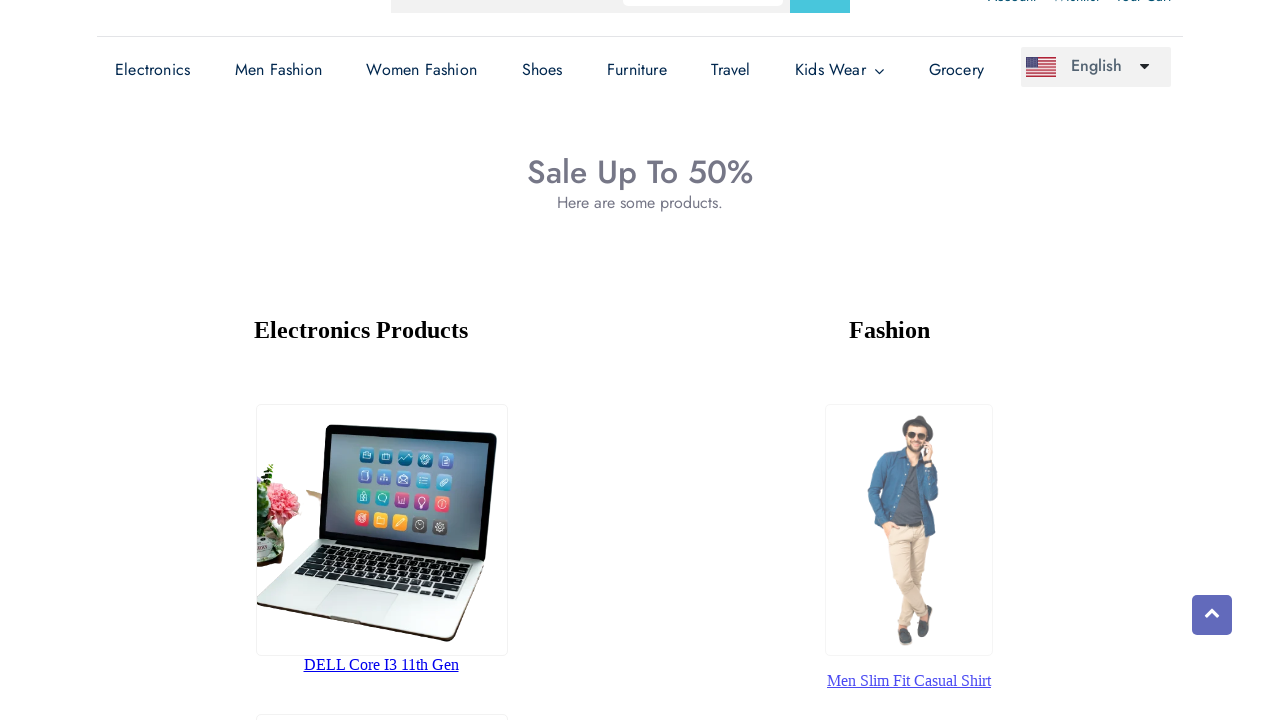

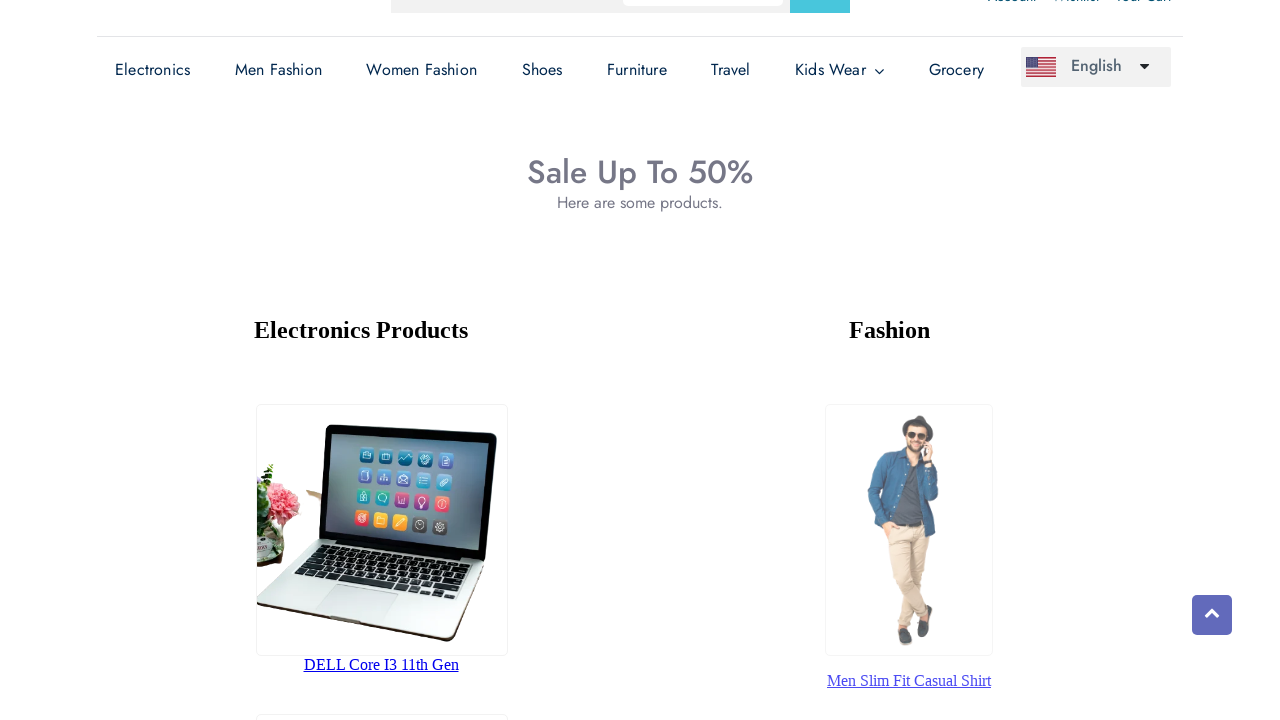